Navigates to Nested Frames page, accesses the parent frame to get its text, then switches to the child frame

Starting URL: https://demoqa.com

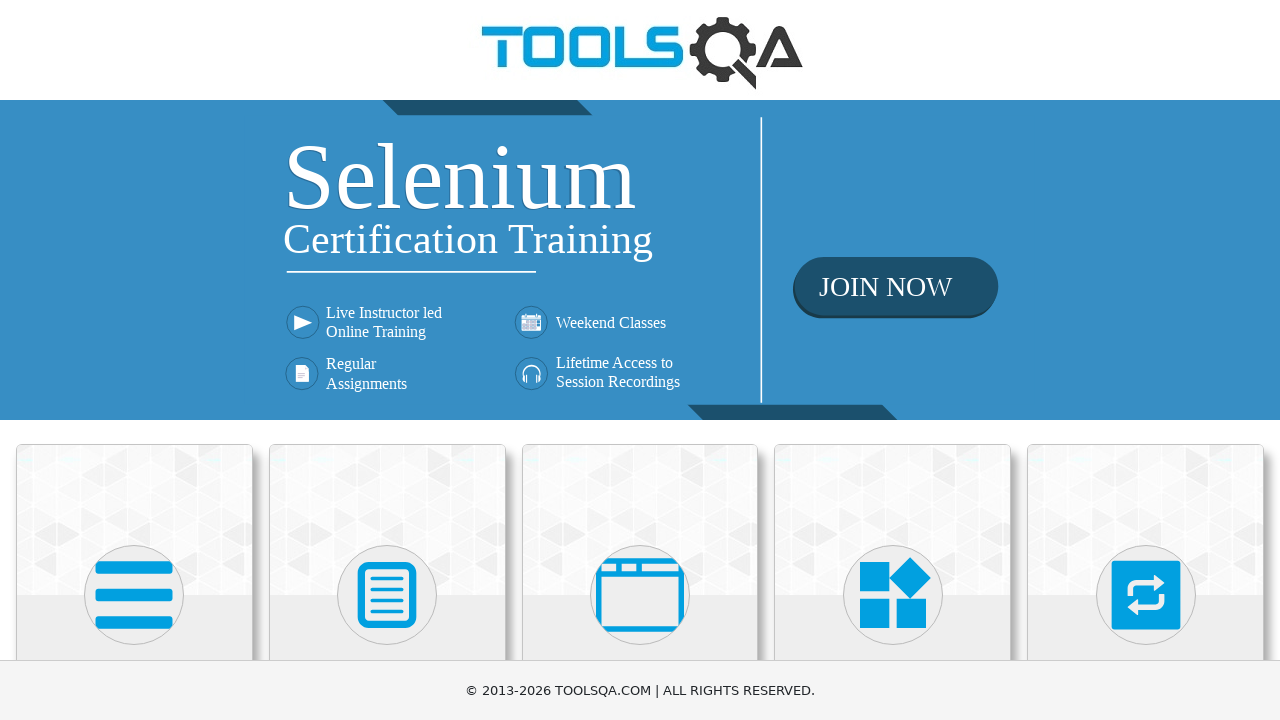

Clicked on 'Alerts, Frame & Windows' card at (640, 360) on text=Alerts, Frame & Windows
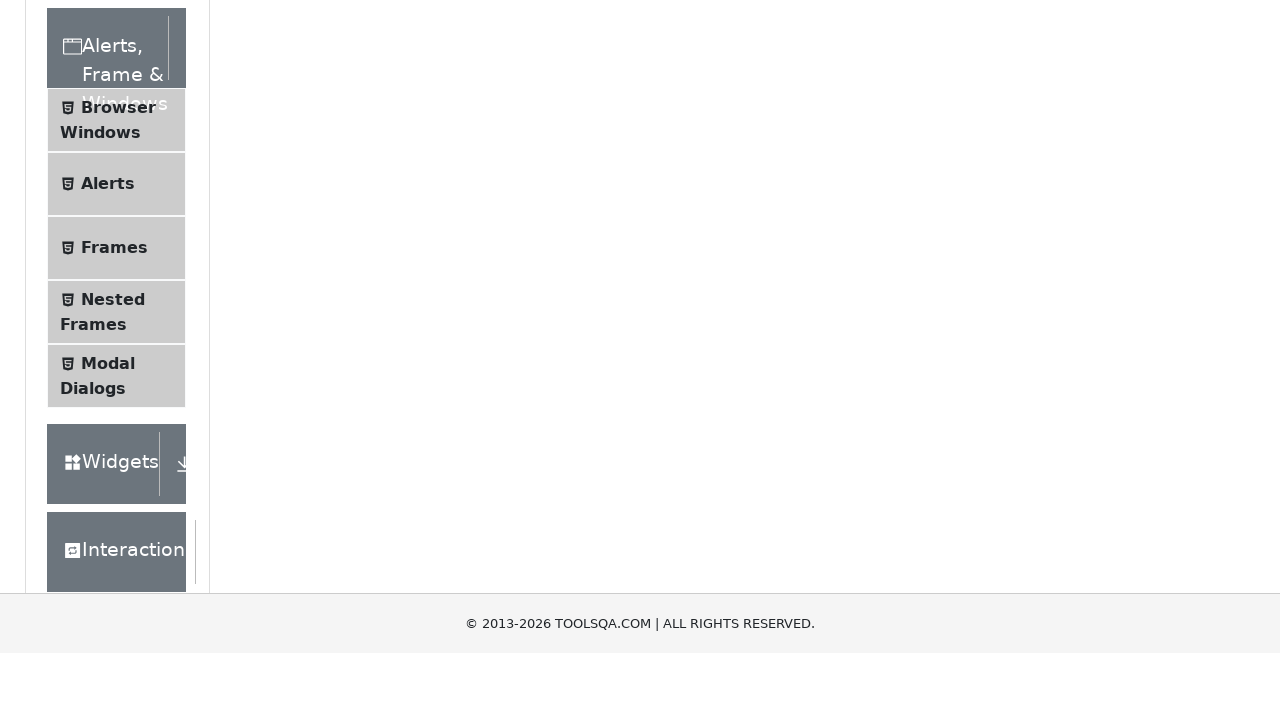

Clicked on 'Nested Frames' menu item at (113, 616) on text=Nested Frames
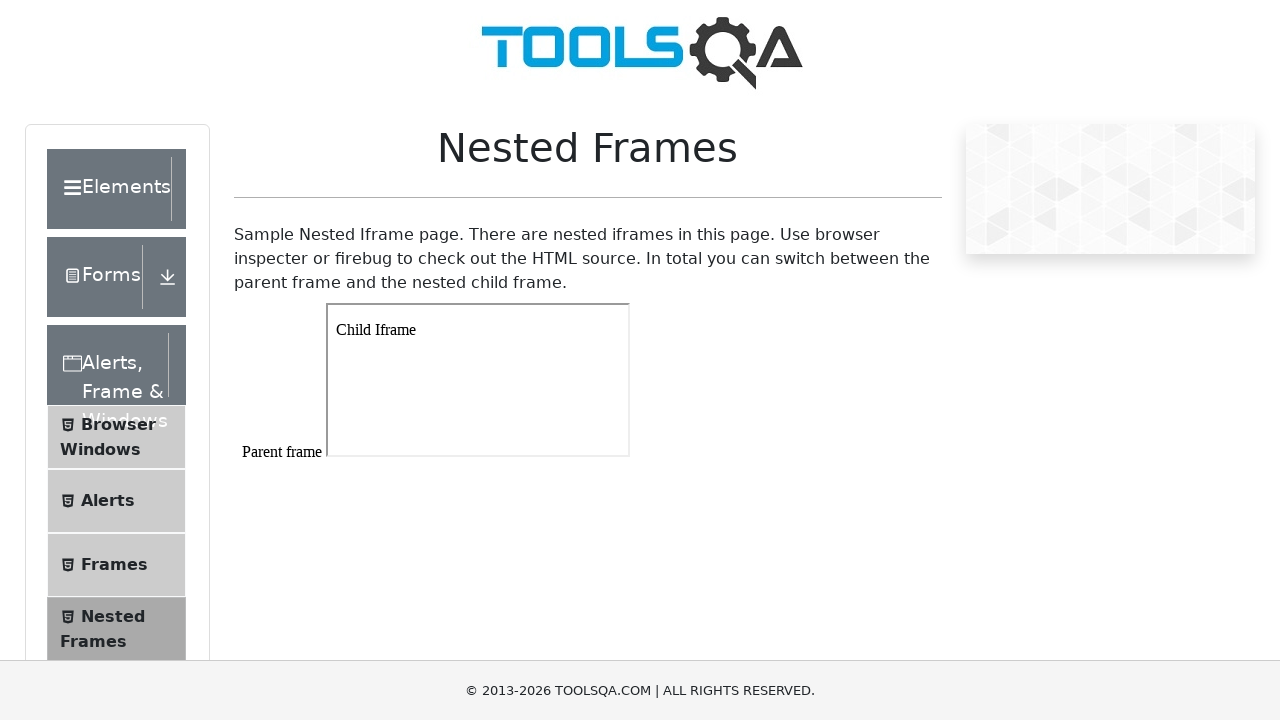

Located parent frame with ID 'frame1'
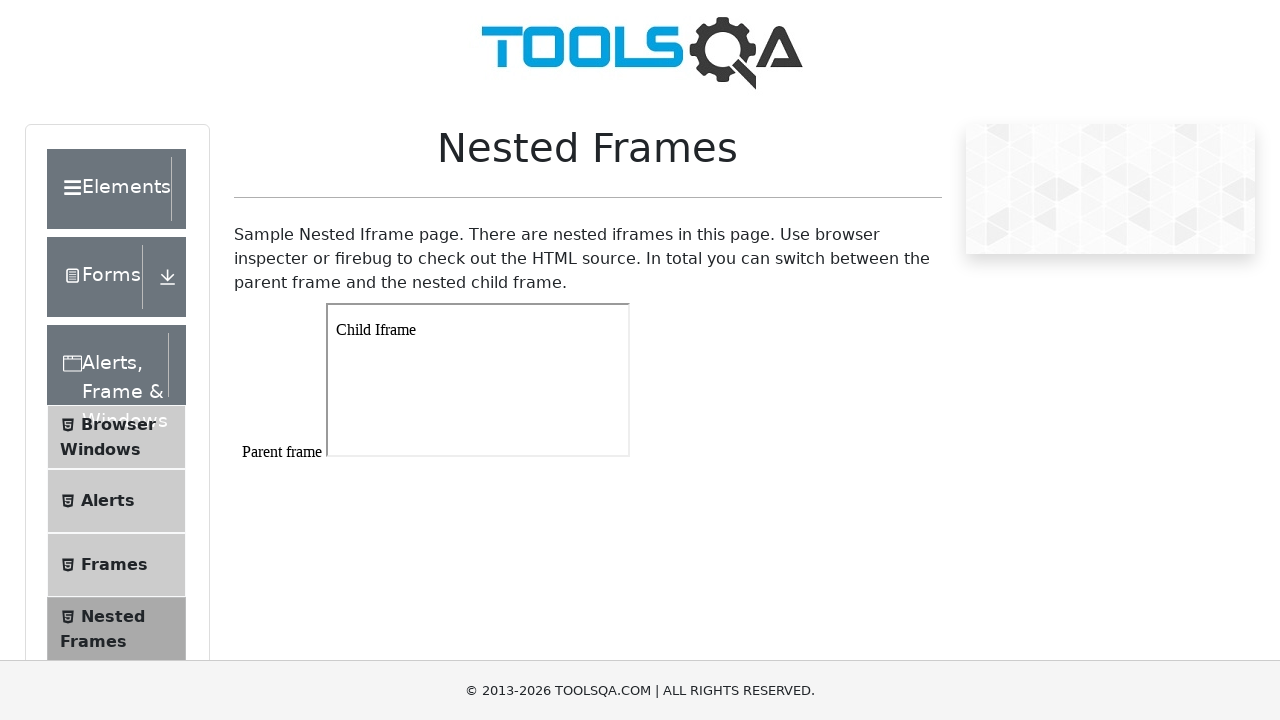

Located body element within parent frame
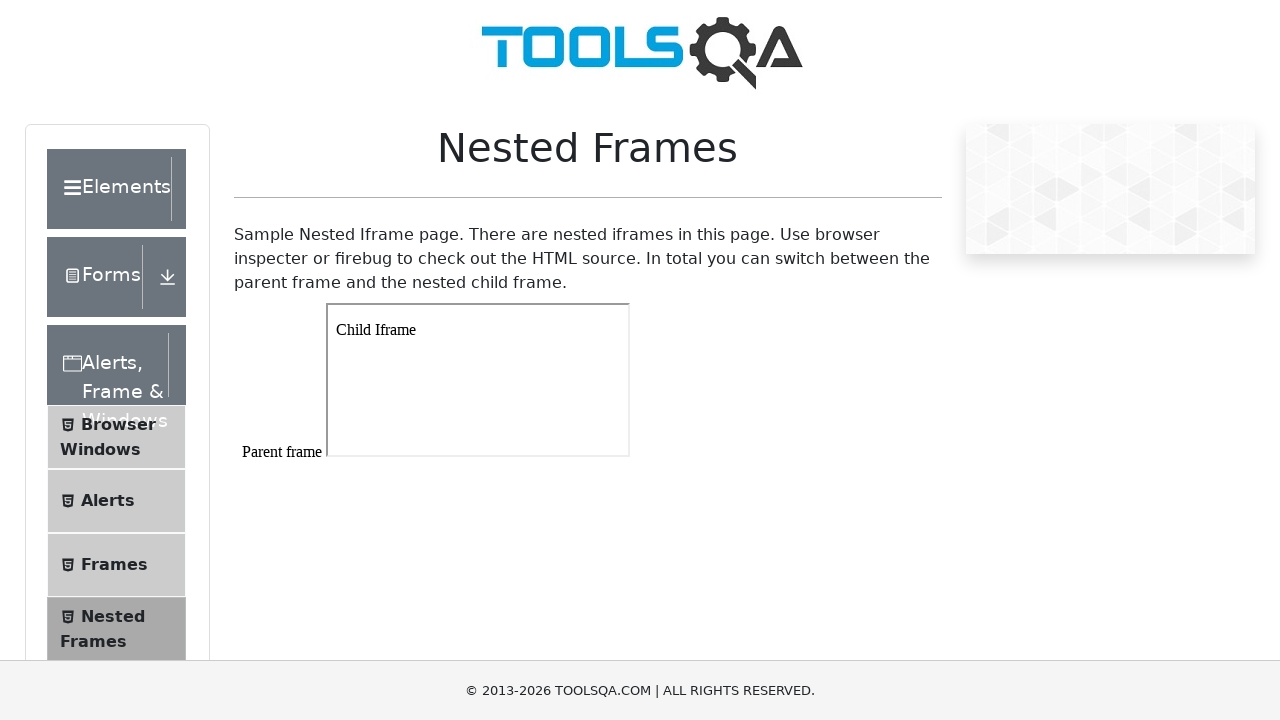

Parent frame body element is ready
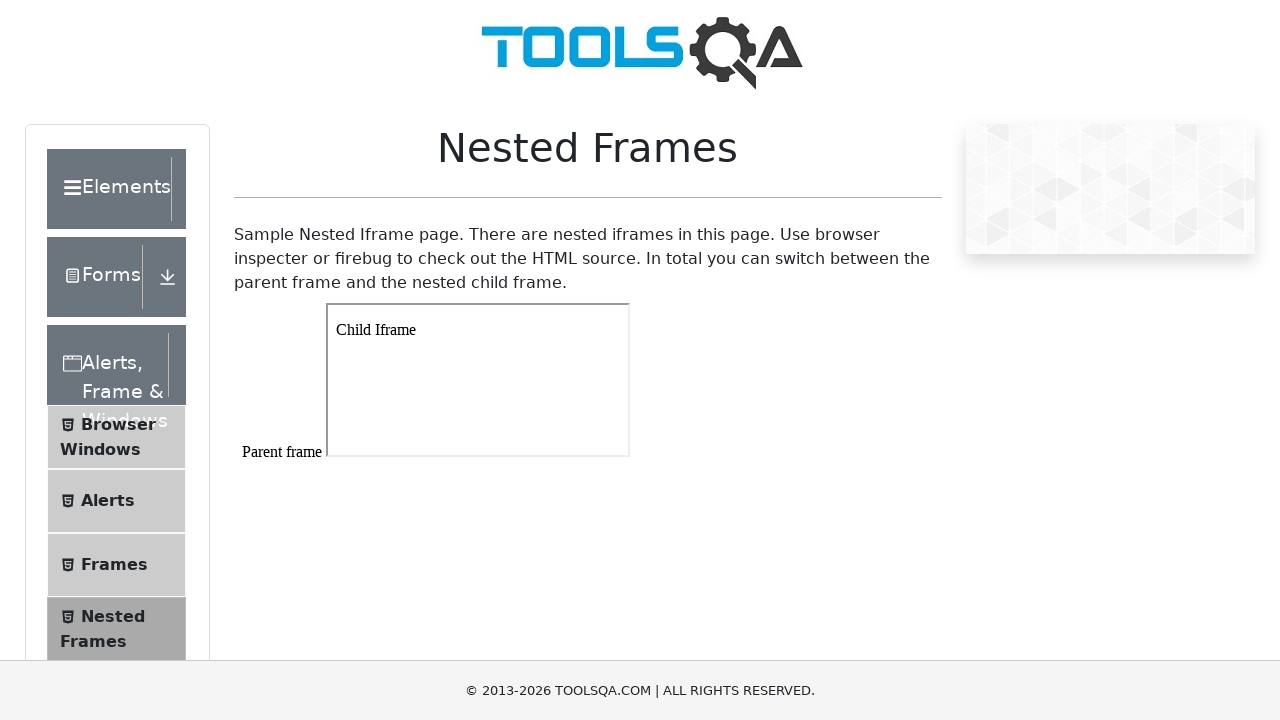

Located child frame within parent frame
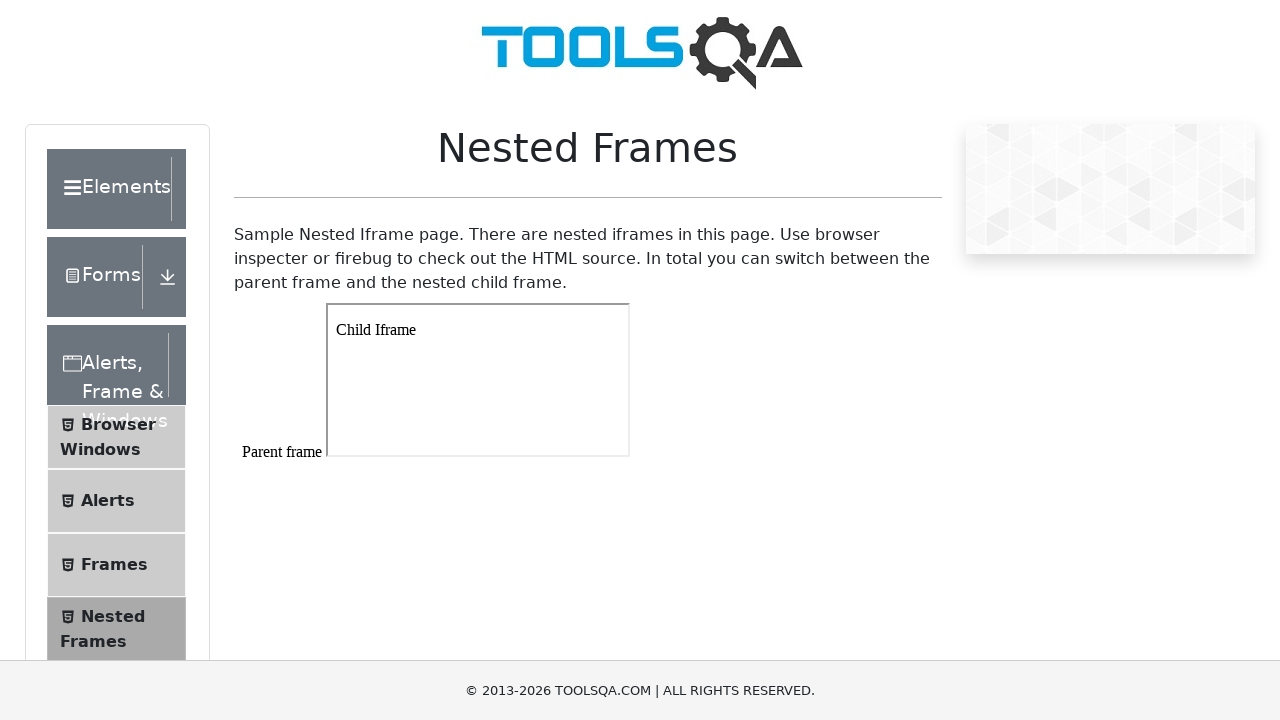

Child frame body element is ready
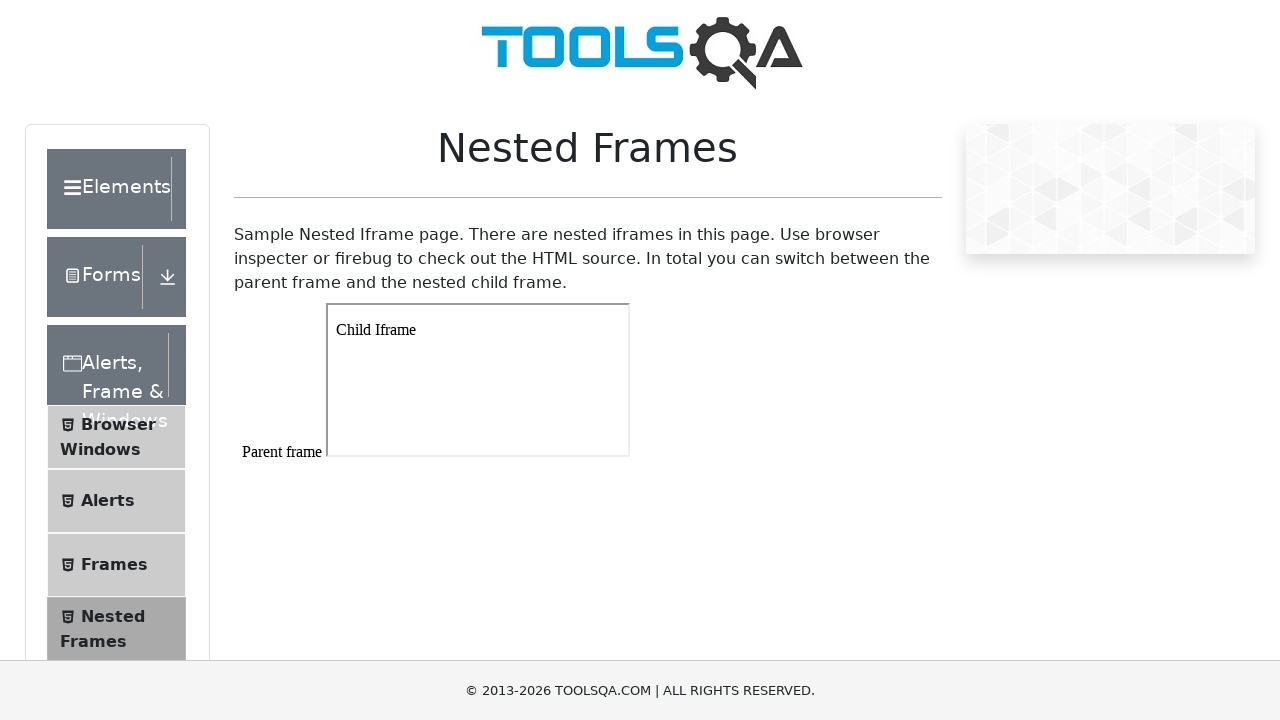

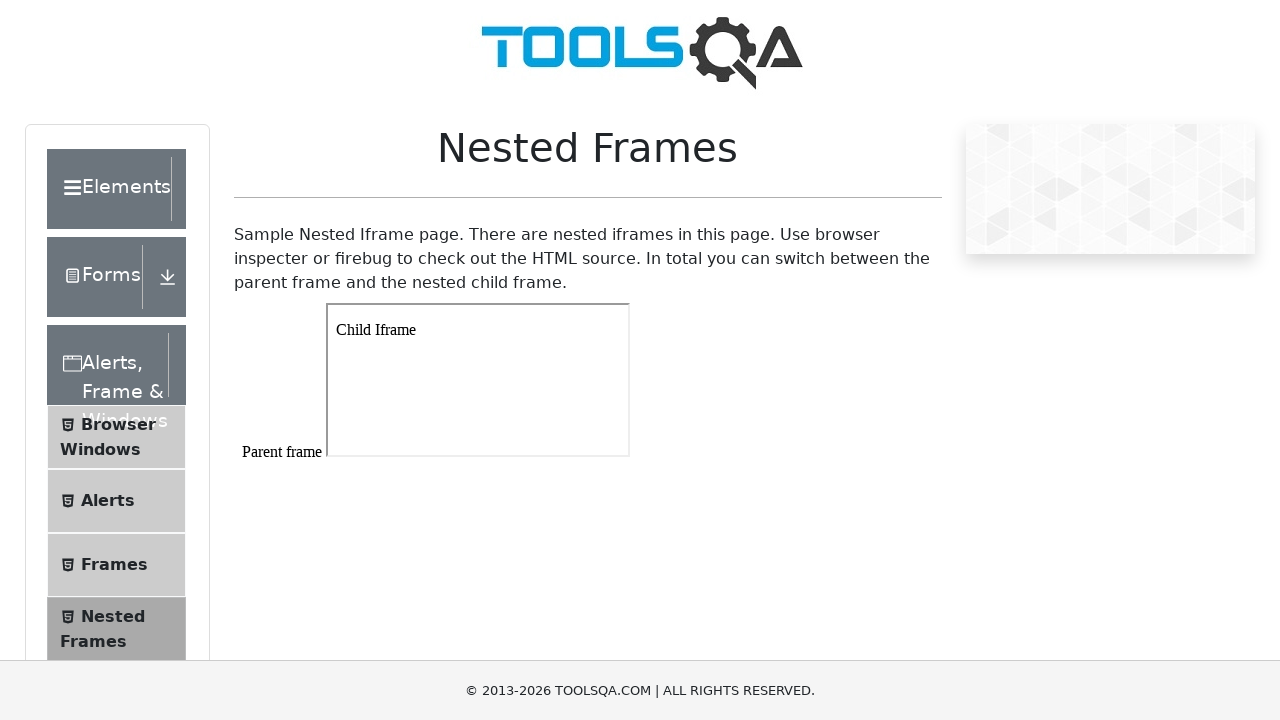